Tests scrolling functionality on a Russian bookstore website by scrolling to a specific "buy" button element and clicking it

Starting URL: https://www.labirint.ru/

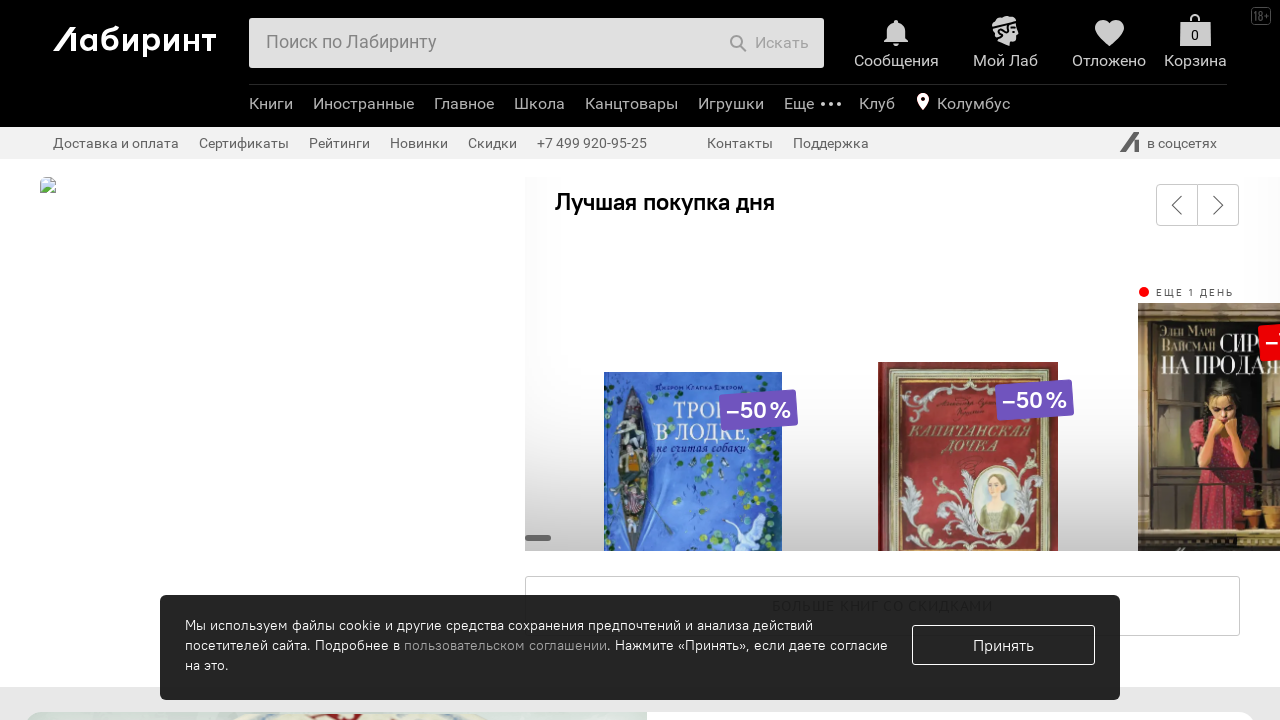

Located the 25th buy button element on Labirint bookstore
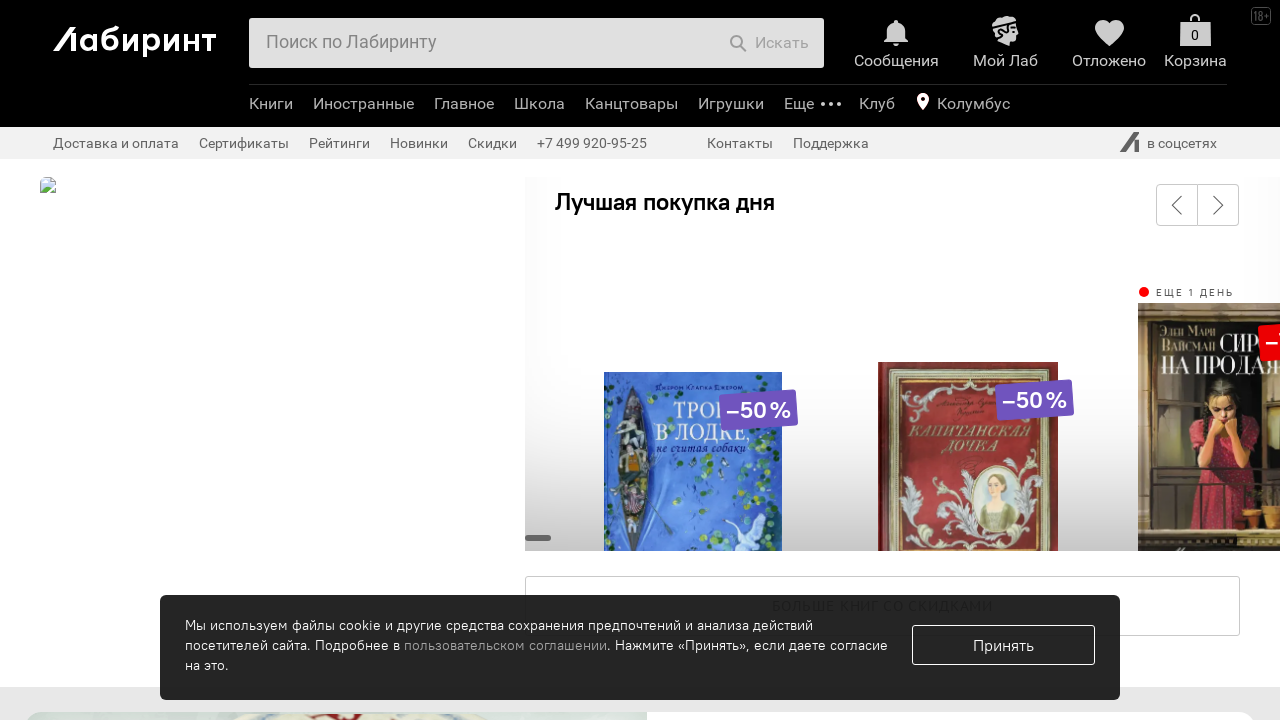

Scrolled to the 25th buy button
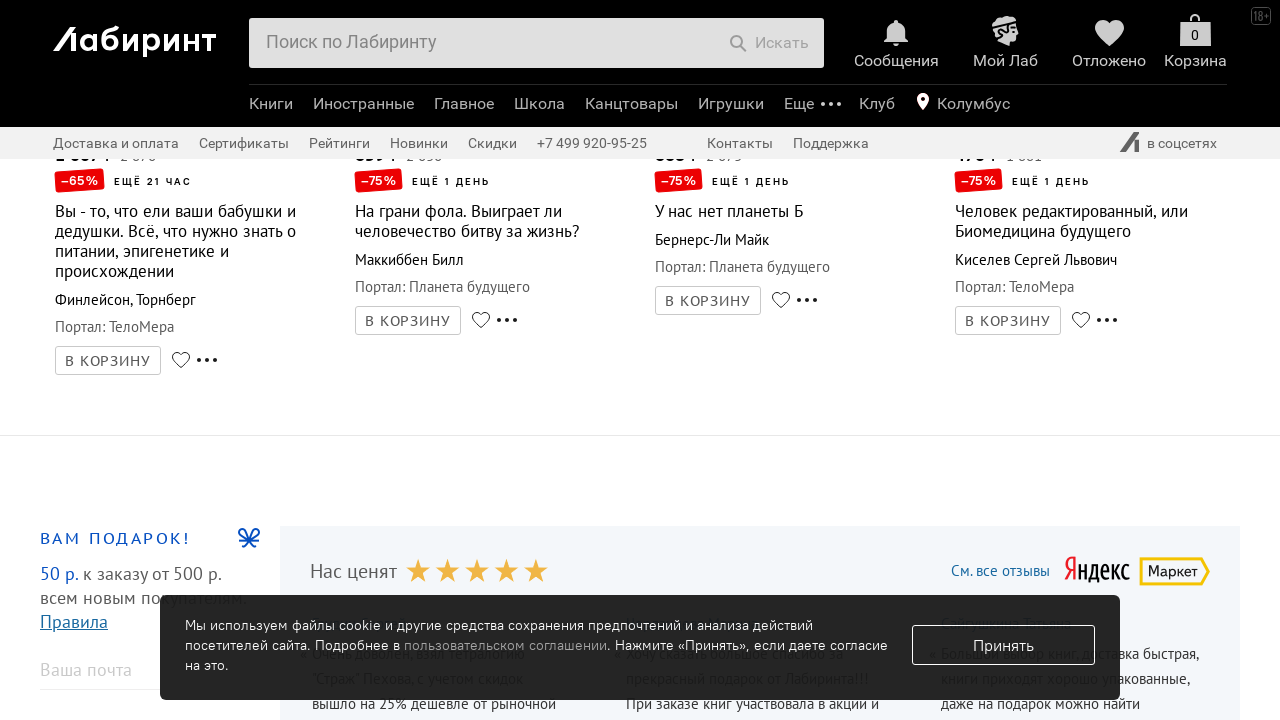

Waited 1 second for visual confirmation
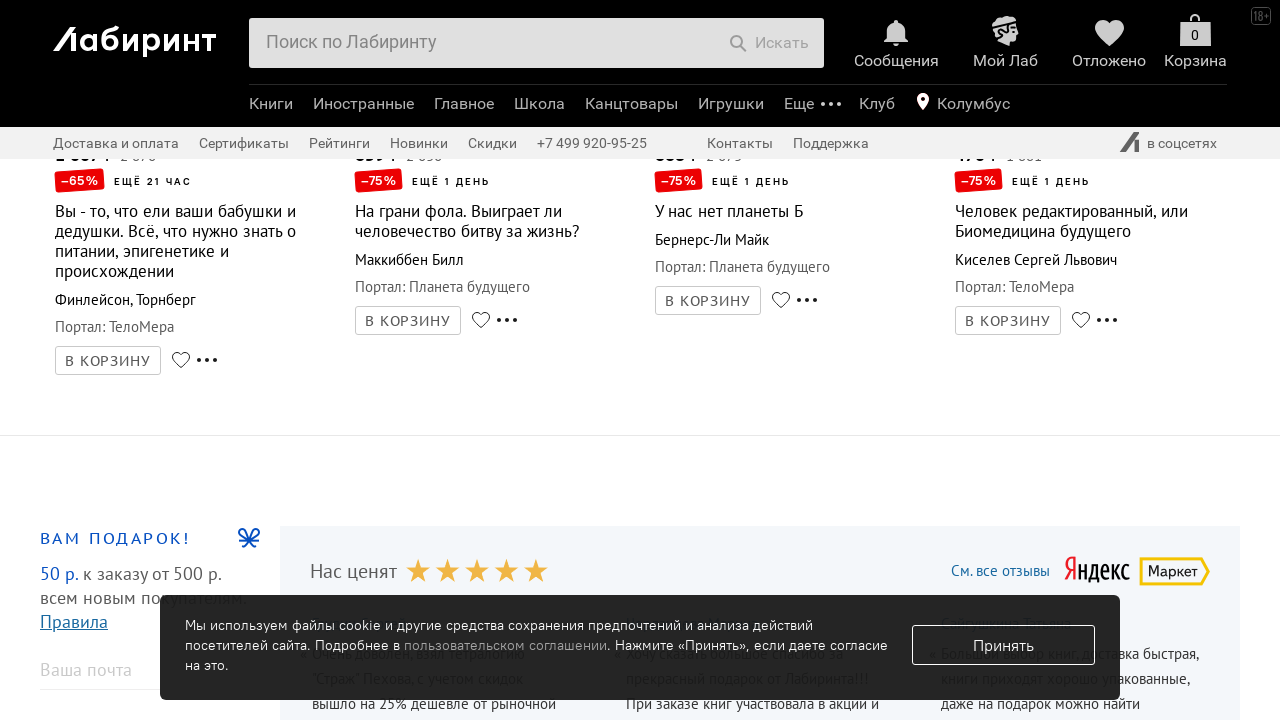

Clicked the 25th buy button at (108, 360) on (//a[@class='btn buy-link btn-primary'])[25]
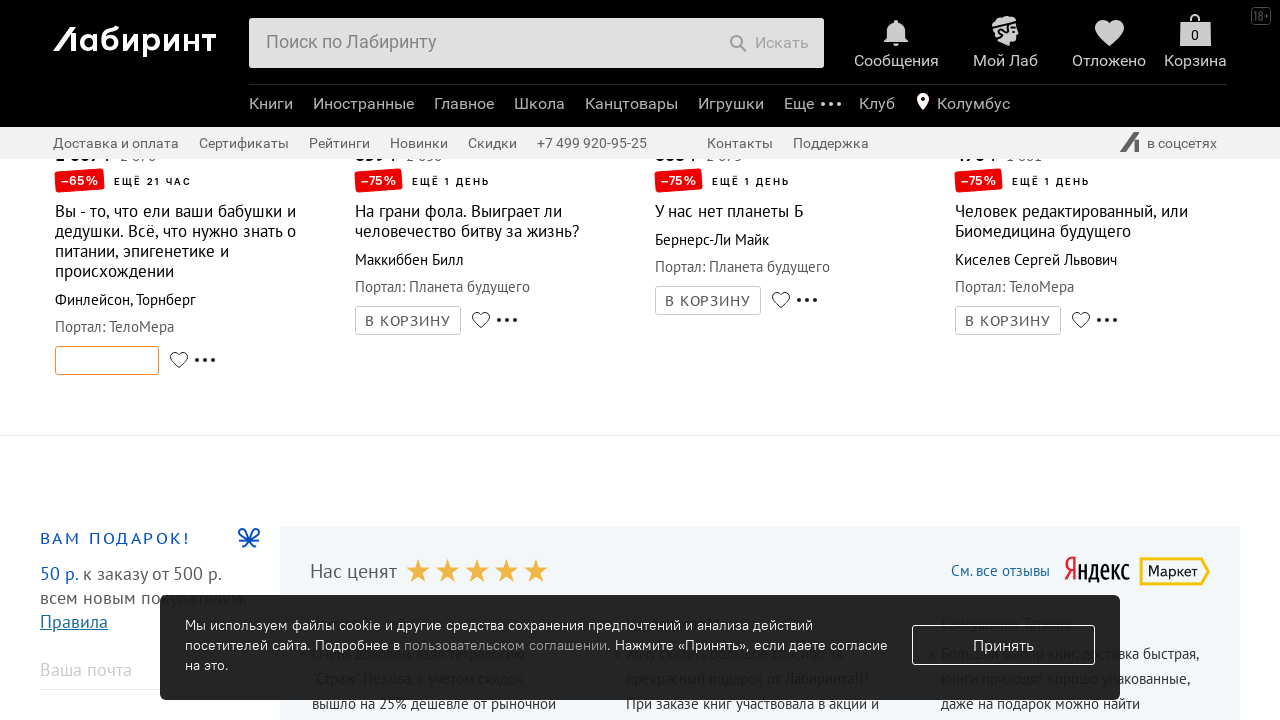

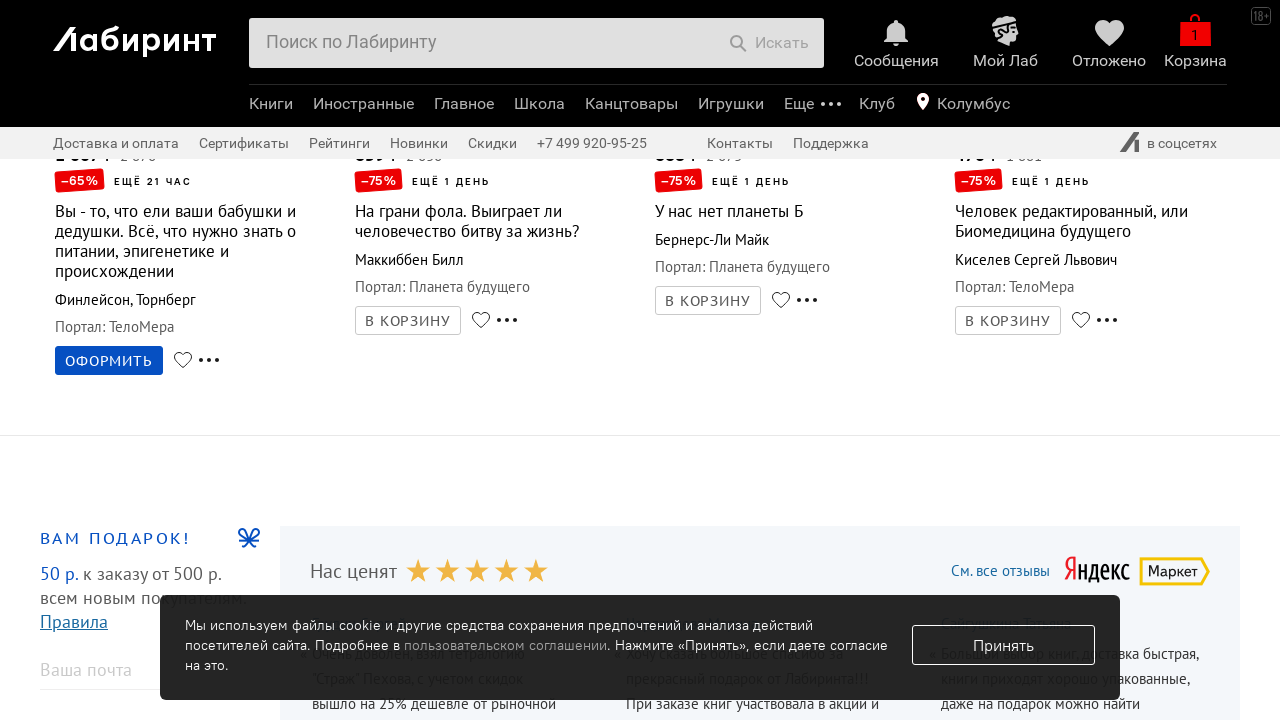